Tests music recognition button states by clicking the recognition section, then verifying button enabled/disabled states after clicking record, pause, and stop buttons

Starting URL: https://ldevr3t2.github.io

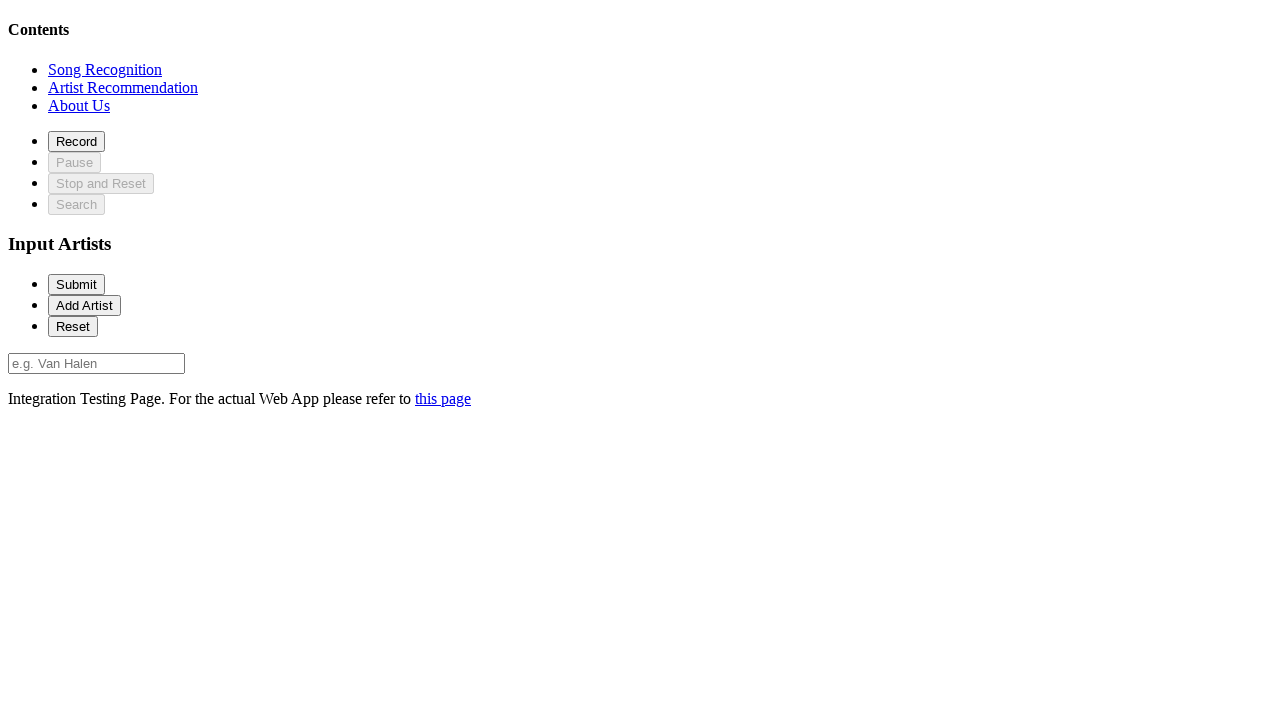

Clicked on recognition section to expand music recognition controls at (105, 69) on xpath=//*[@id='recognitionSection']
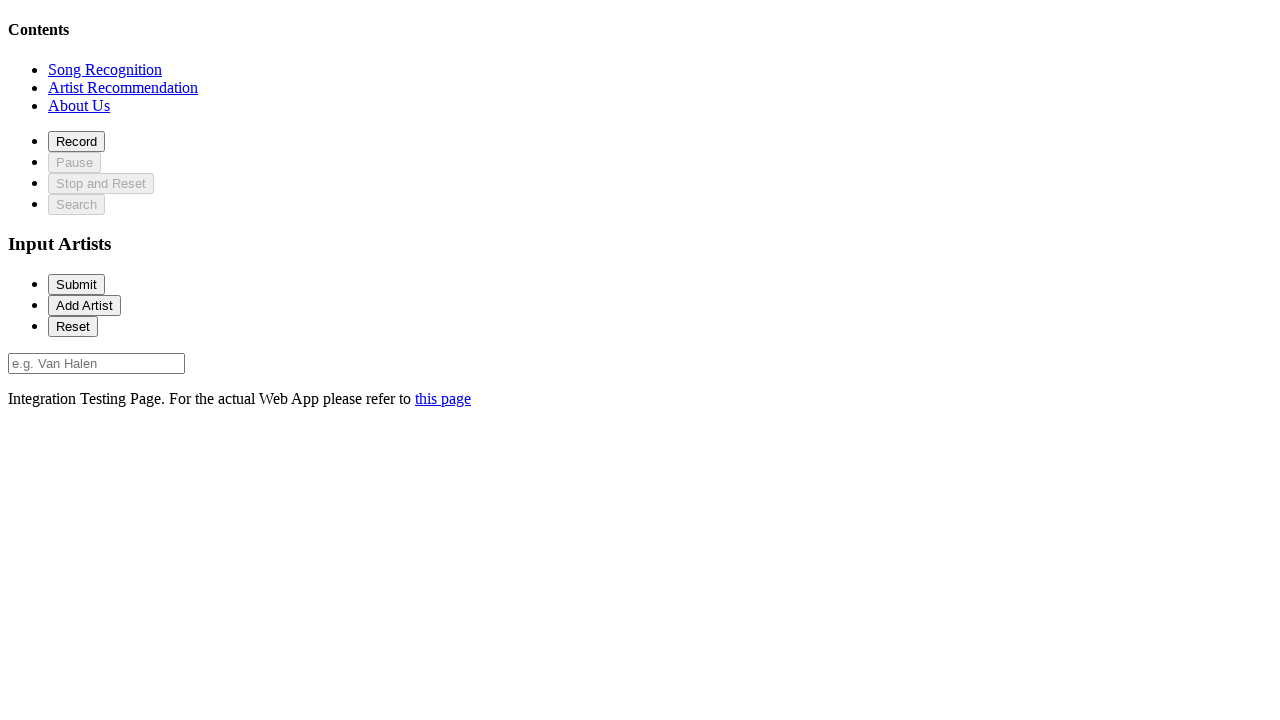

Record button loaded and is present in the DOM
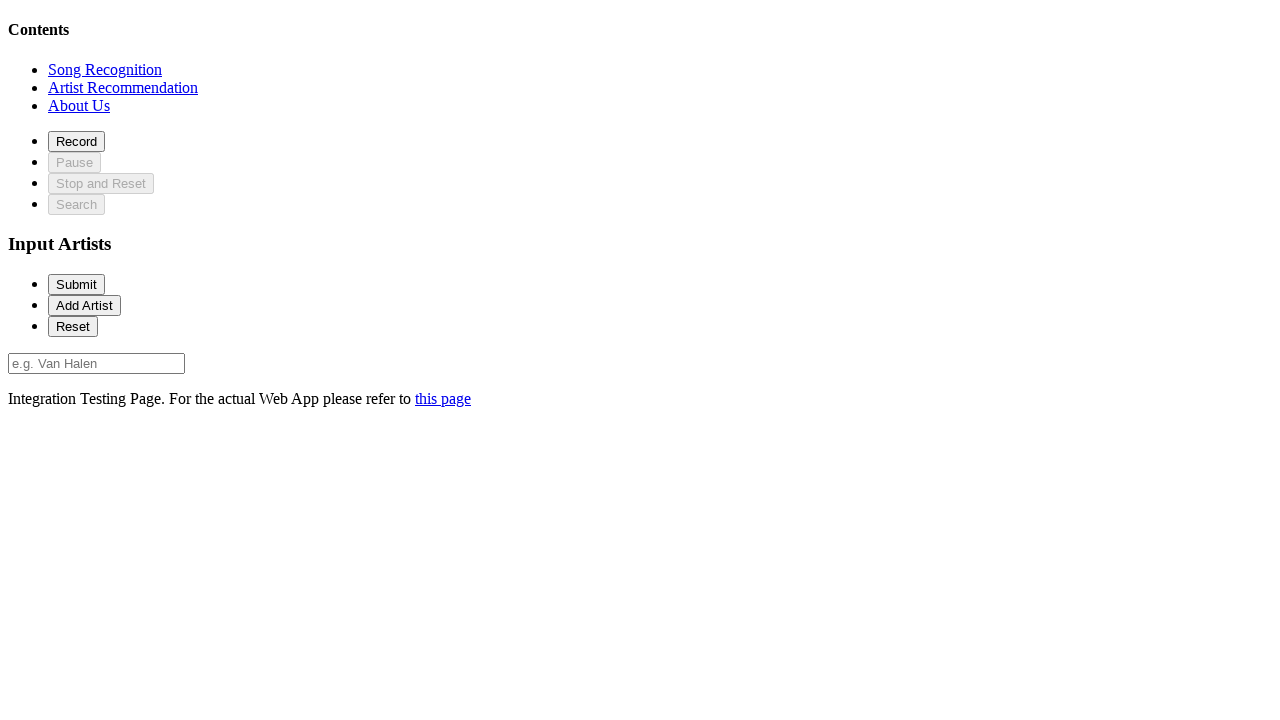

Clicked the record button to start music recognition at (76, 141) on xpath=//*[@id='record']
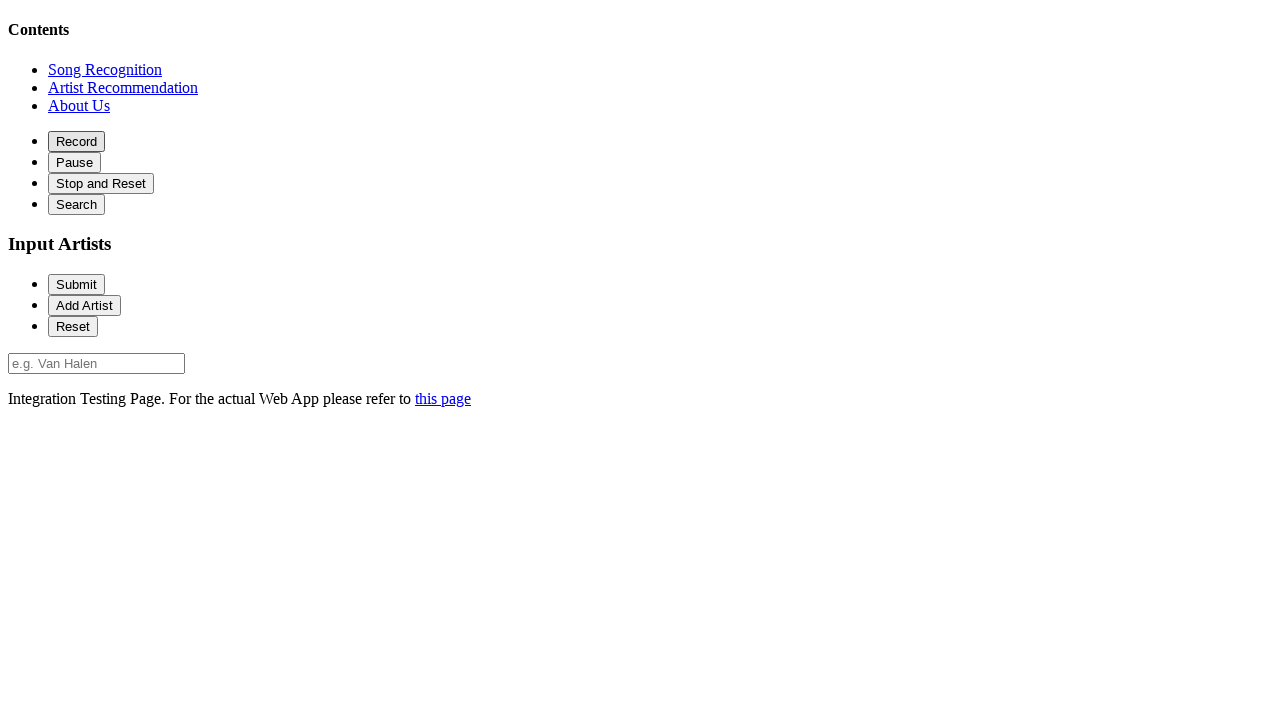

Clicked the pause button to pause recording at (74, 162) on xpath=//*[@id='pause']
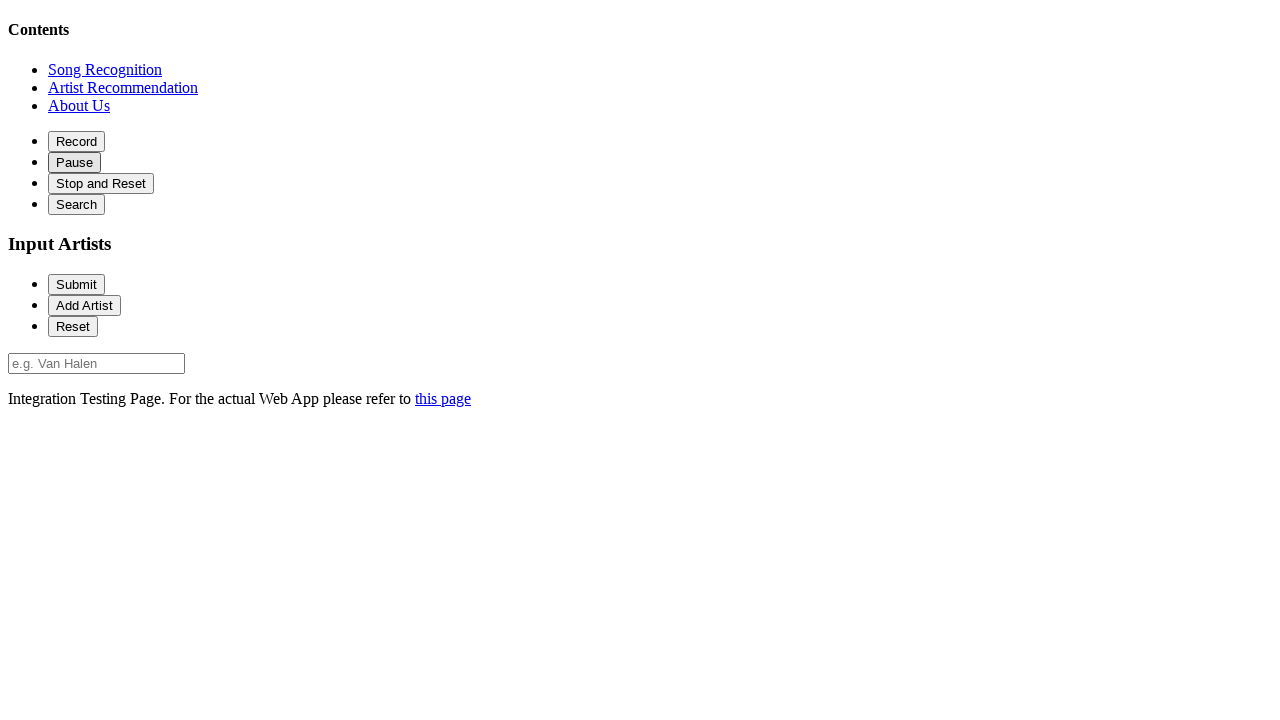

Clicked the pause button again to stop/reset recording at (74, 162) on xpath=//*[@id='pause']
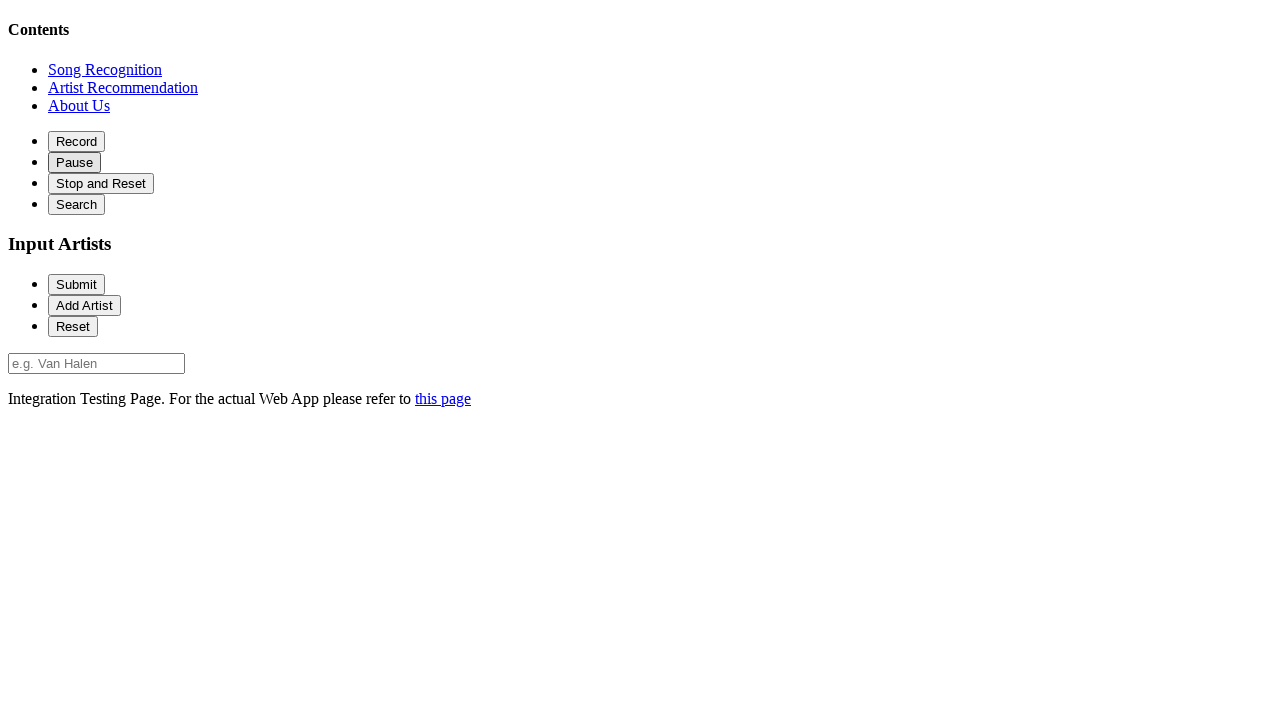

Record button is still present after recording stopped
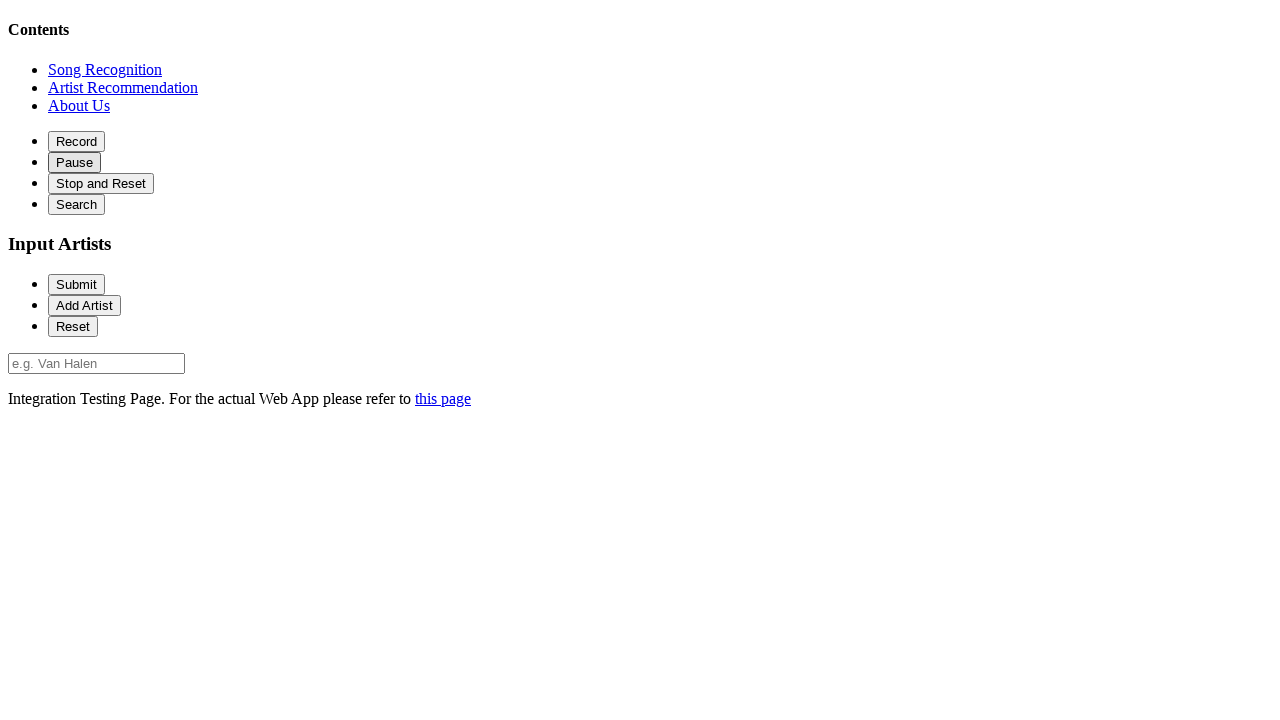

Pause button is still present after recording stopped
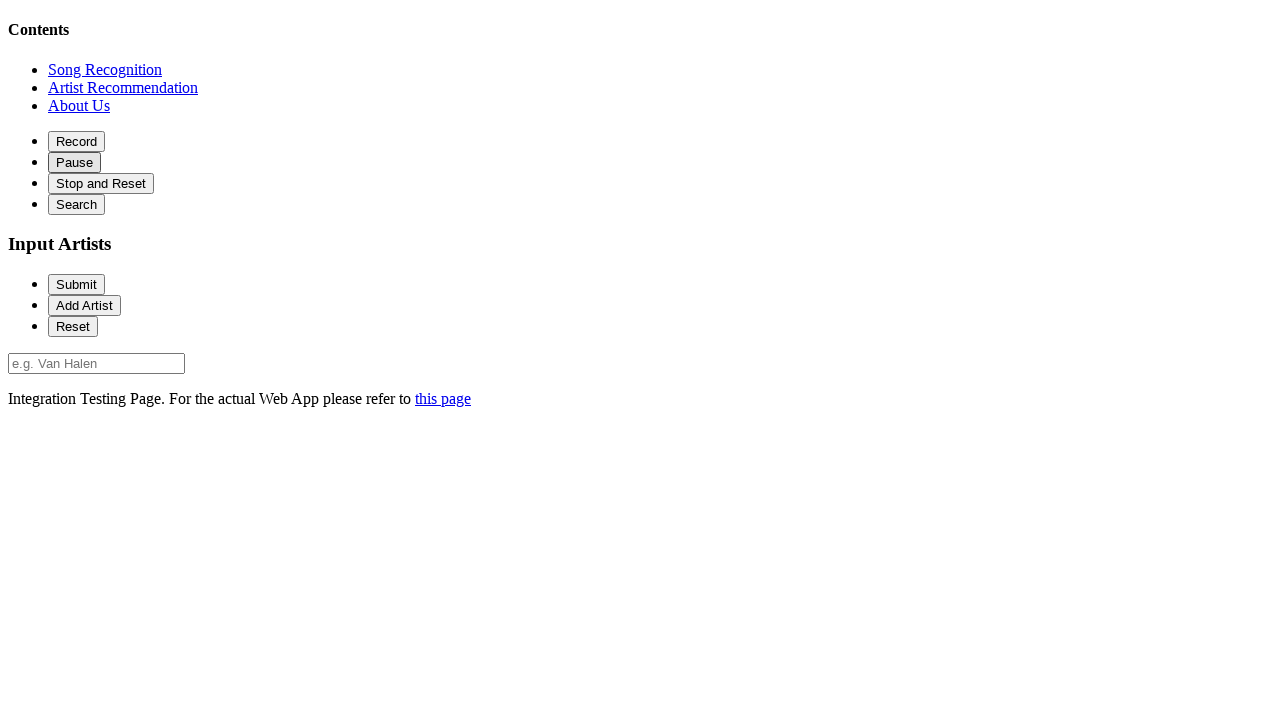

Stop button is present and available
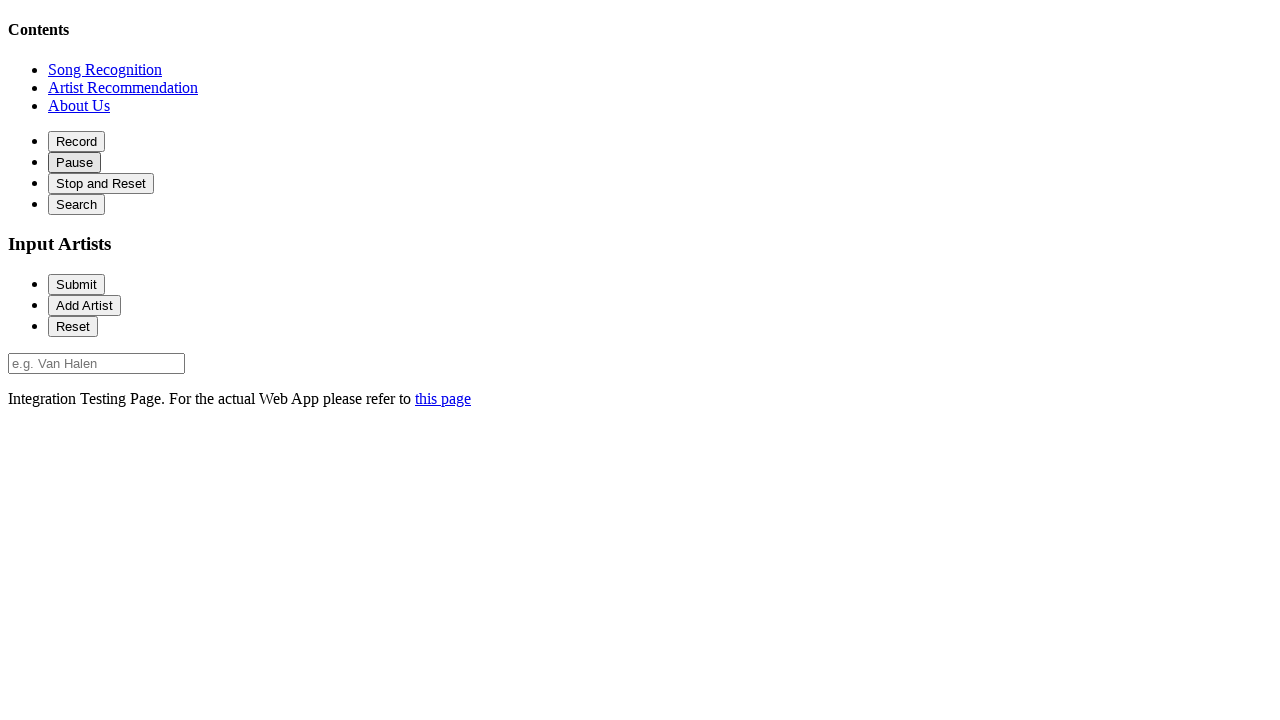

Search button is present and available after music recognition interaction
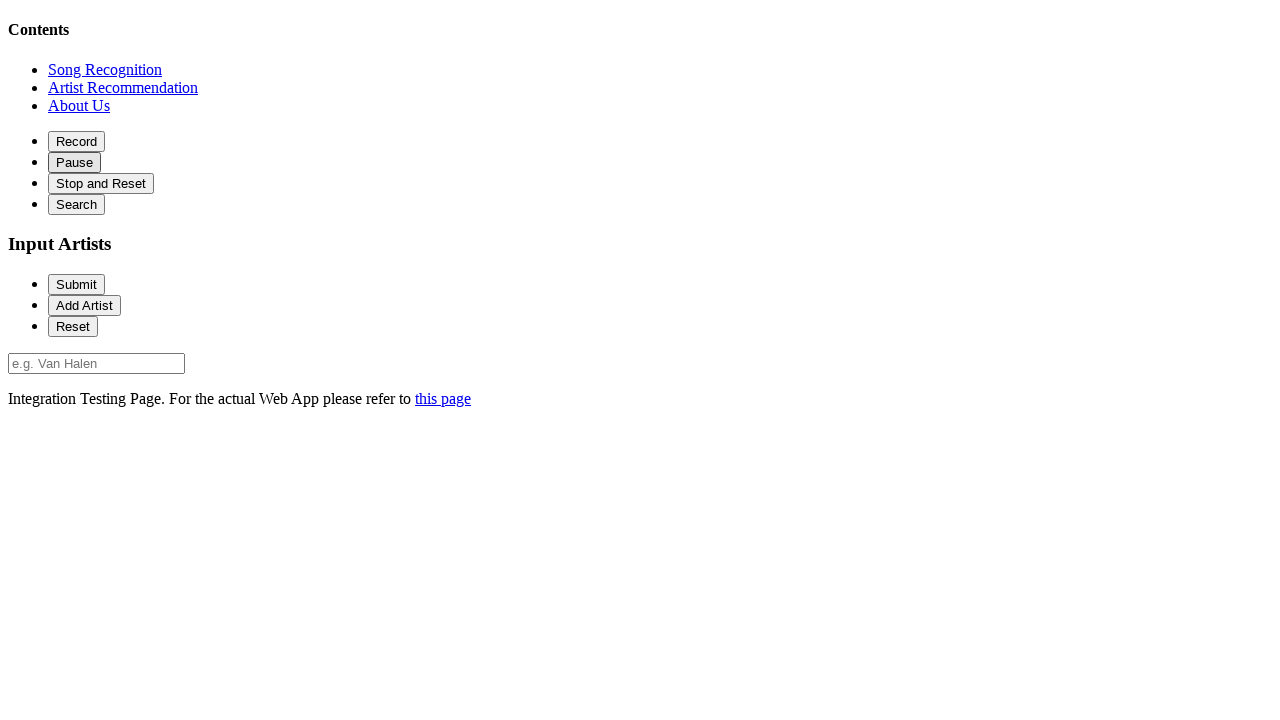

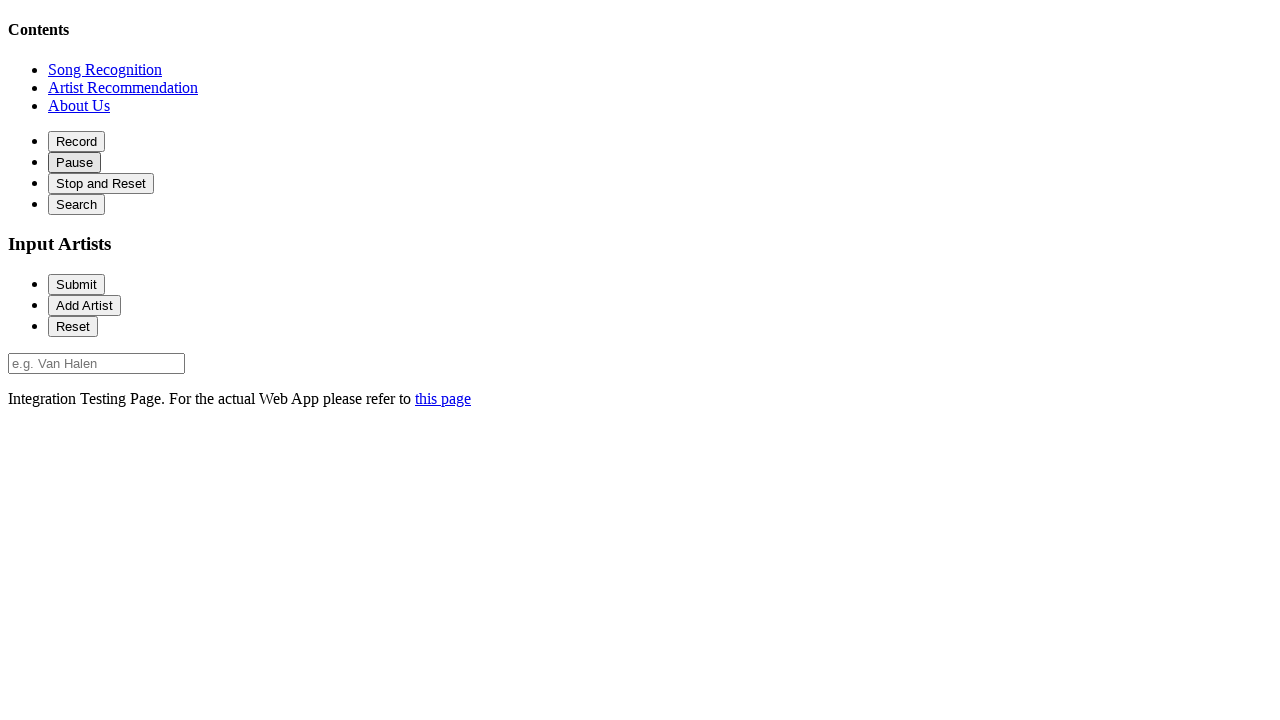